Tests auto-suggest dropdown functionality by typing "ind" and selecting "India" from the suggested options

Starting URL: https://rahulshettyacademy.com/dropdownsPractise/

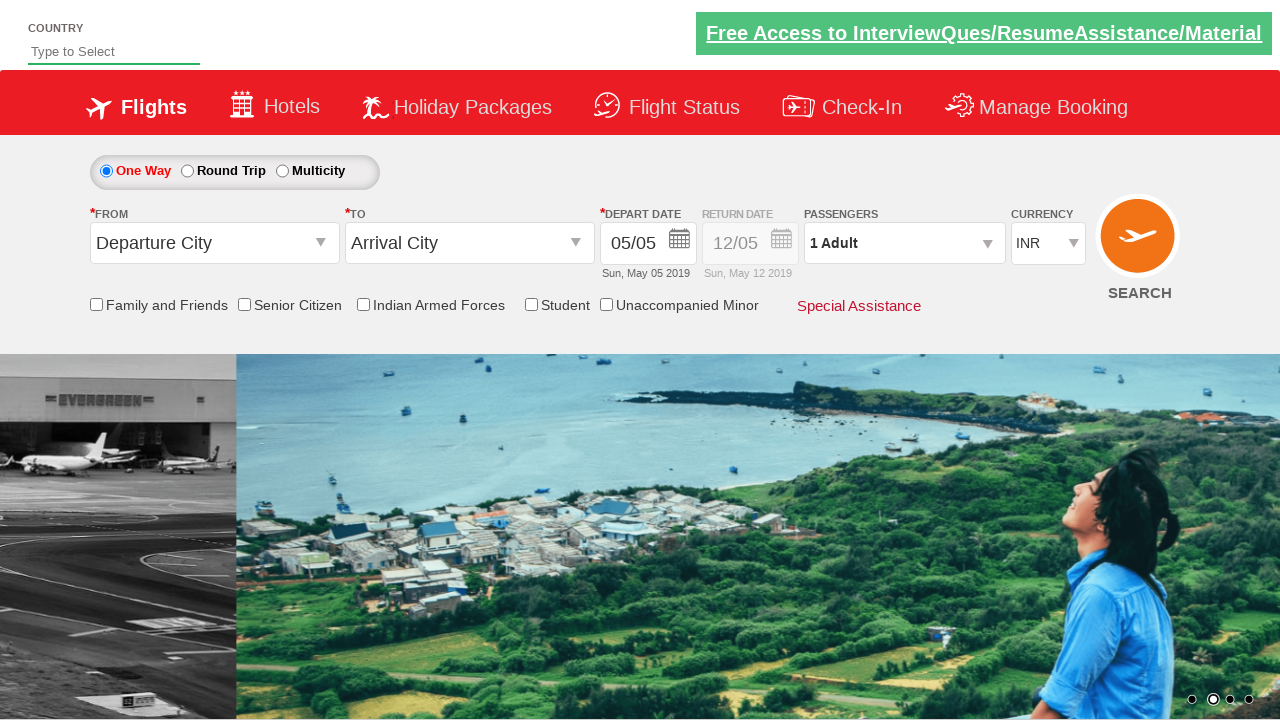

Typed 'ind' in the auto-suggest input field on #autosuggest
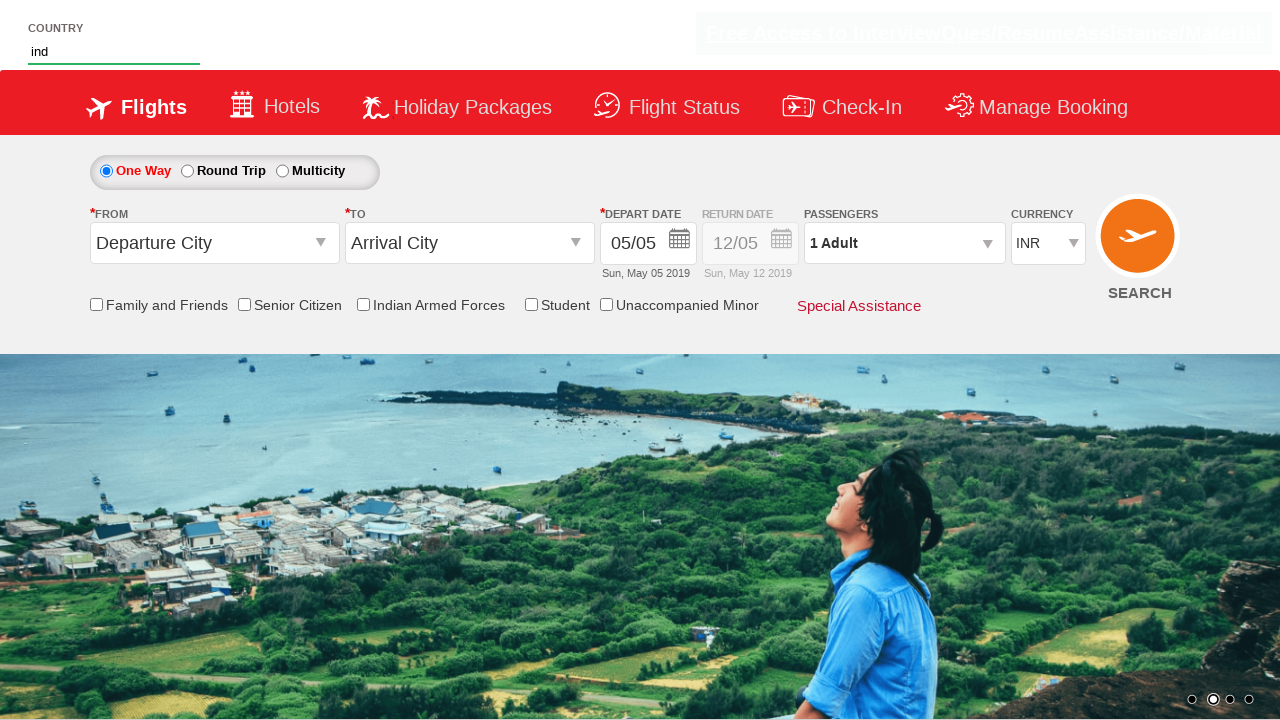

Auto-suggest dropdown appeared with suggestions
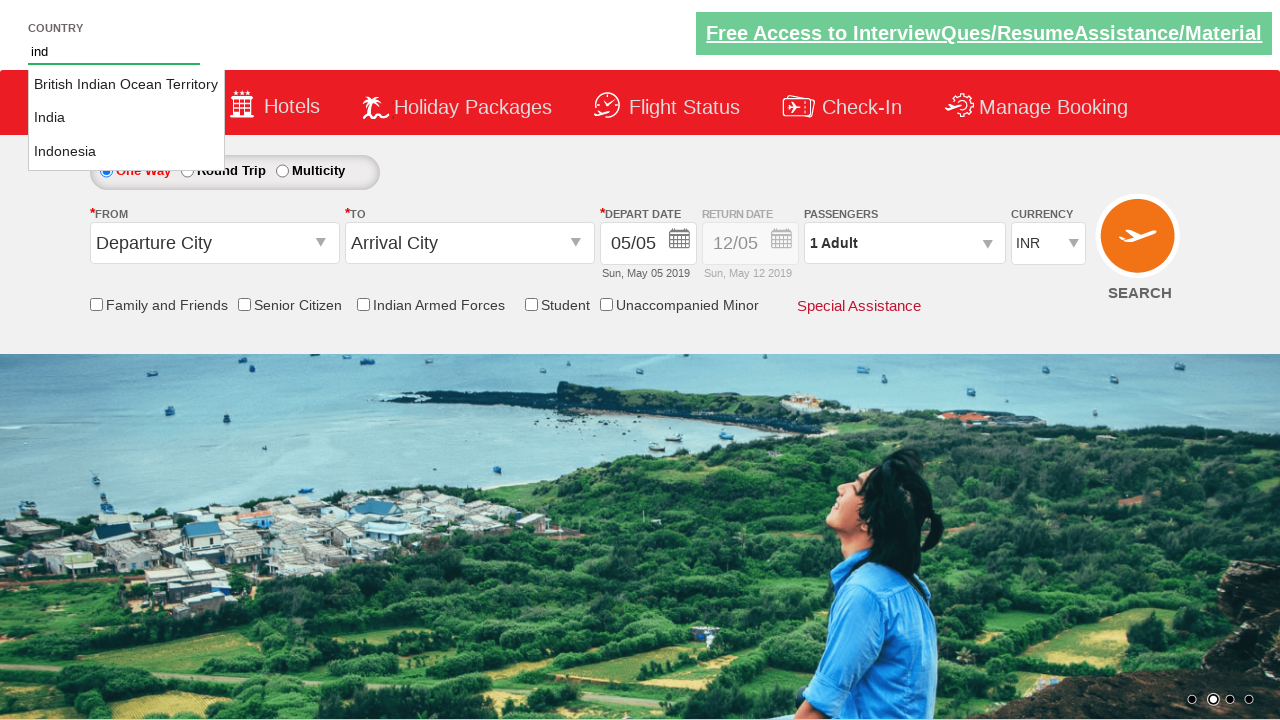

Retrieved all available suggestion options from dropdown
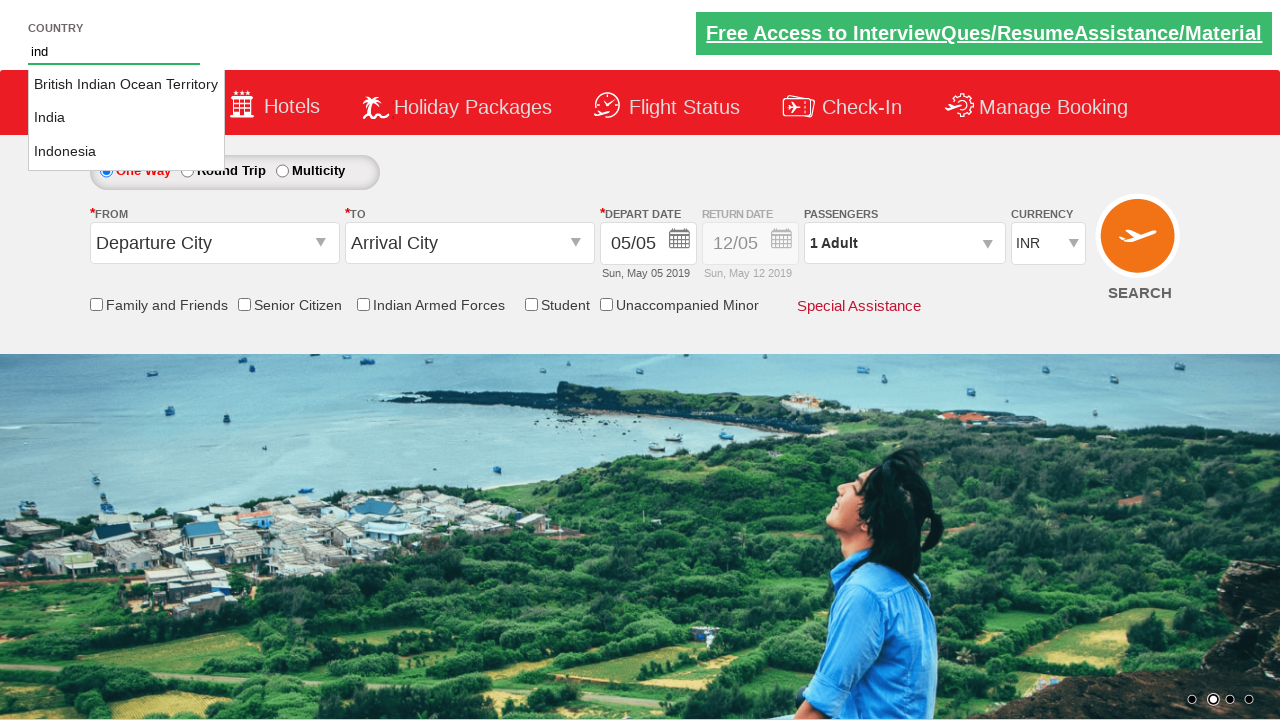

Selected 'India' from the auto-suggest dropdown at (126, 118) on li.ui-menu-item a >> nth=1
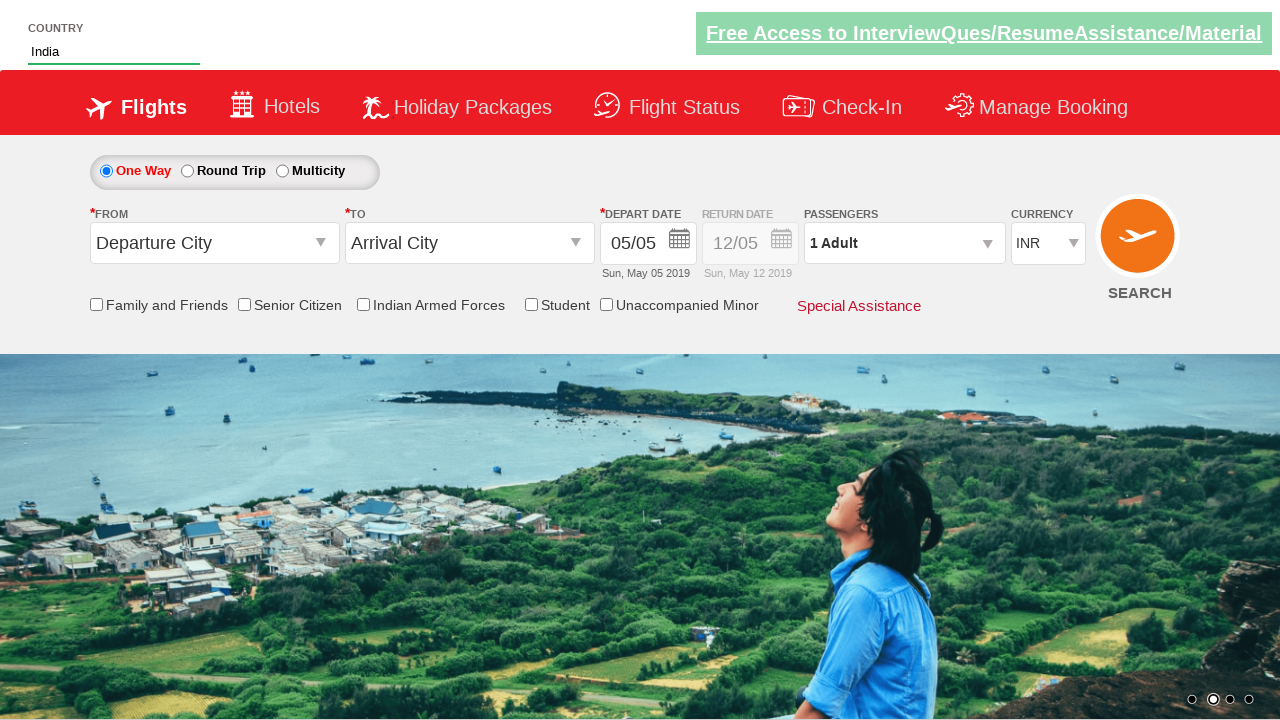

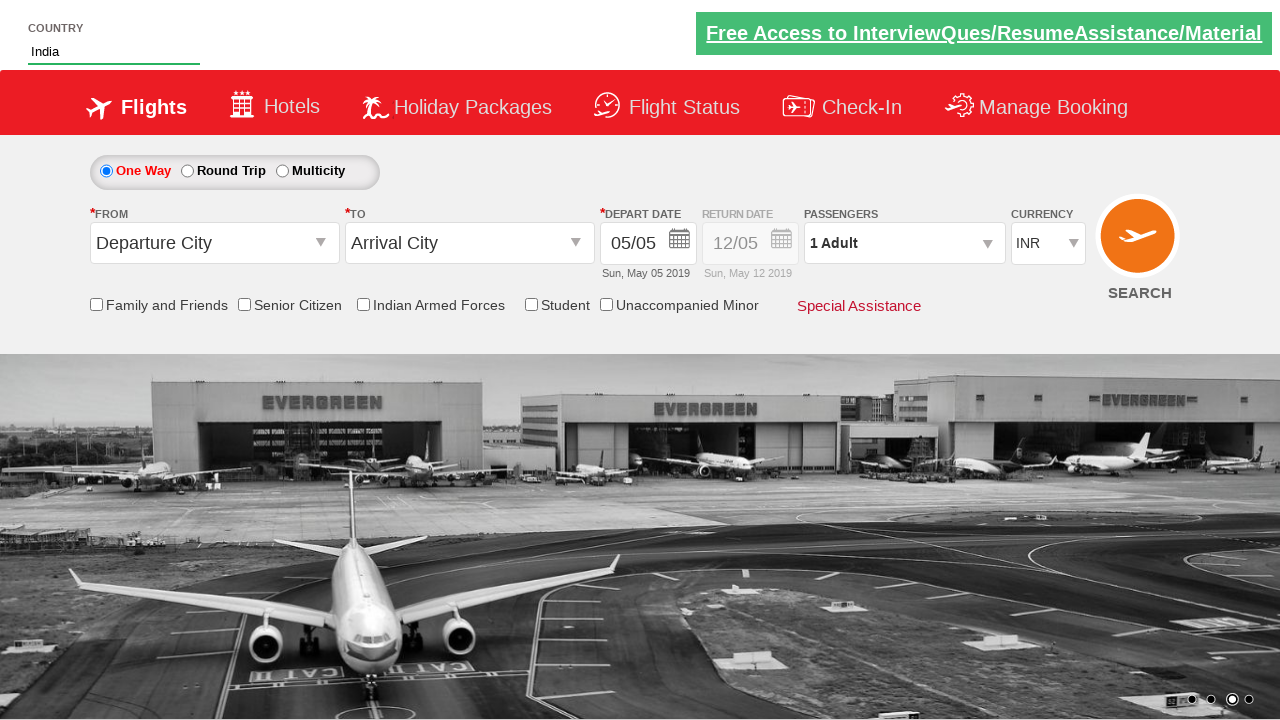